Tests the search functionality on luch.by by entering a search query, submitting the form, and clicking on a product result link.

Starting URL: https://luch.by/en/search/

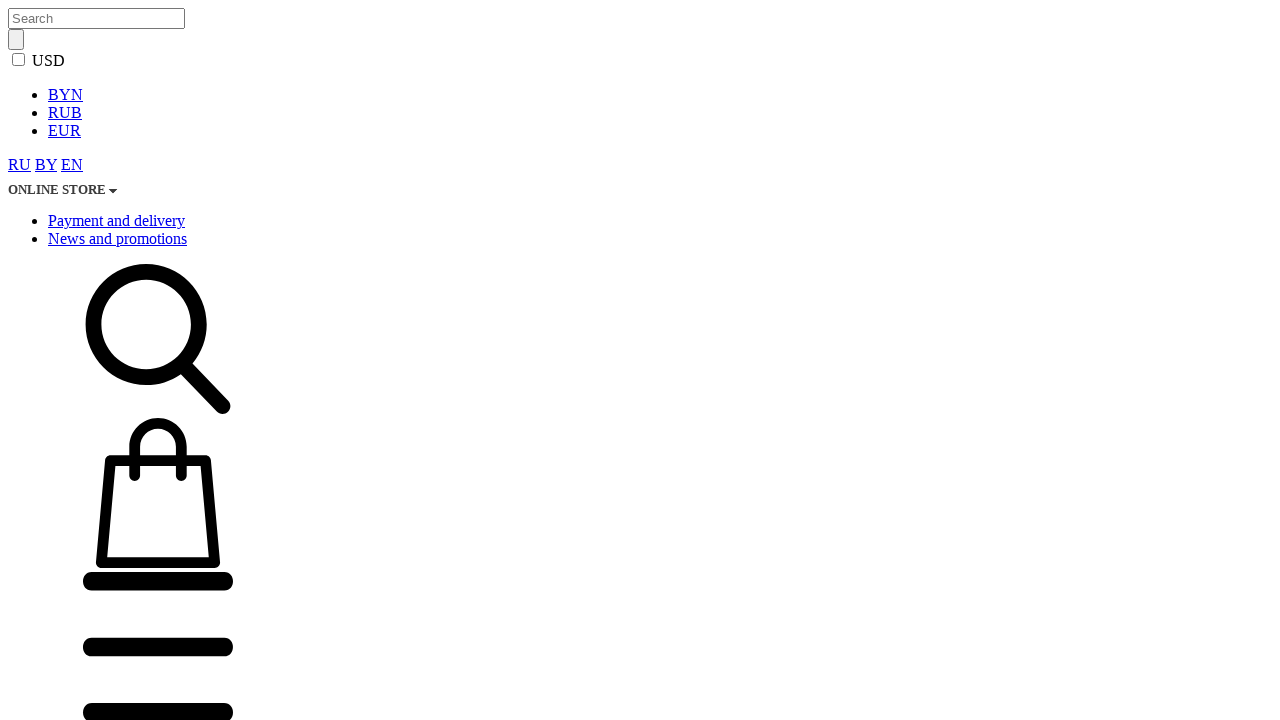

Entered 'watch' in the search query field on text=Enter search query Go >> input[name='q']
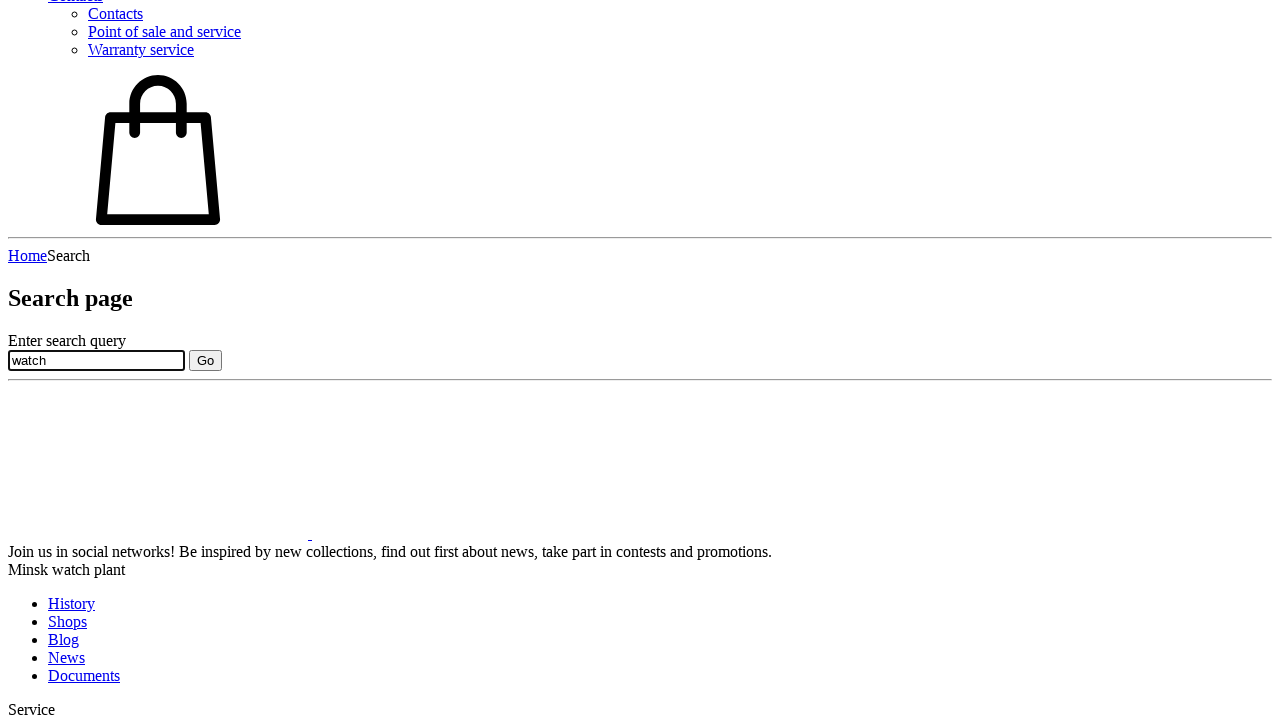

Clicked the Go button to submit search at (206, 360) on input:has-text('Go')
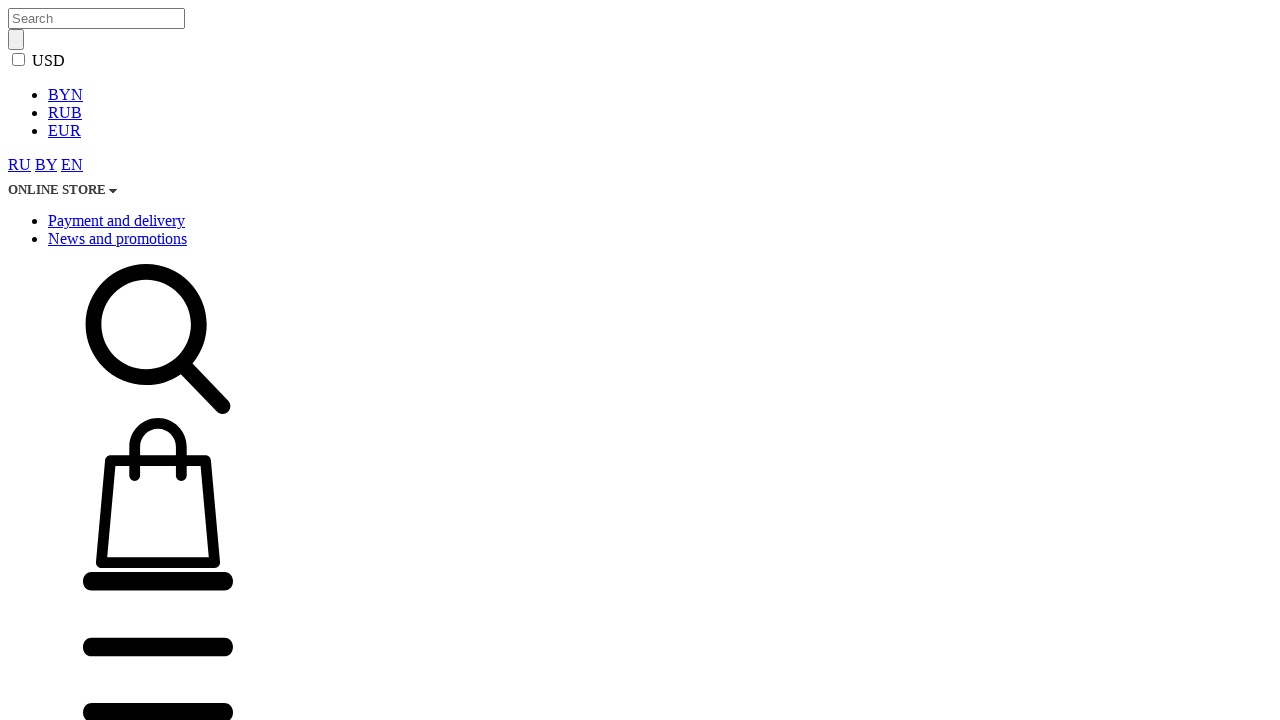

Search results loaded with product links
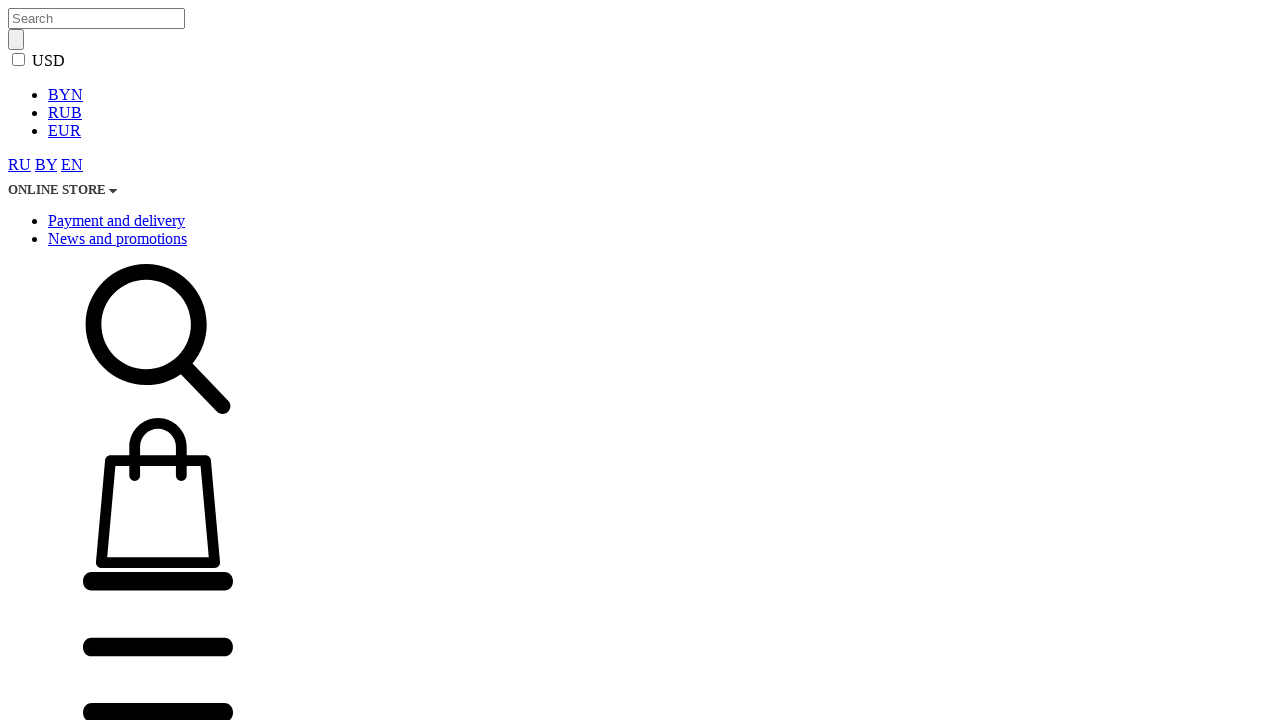

Clicked on a product result link at (248, 351) on a.name
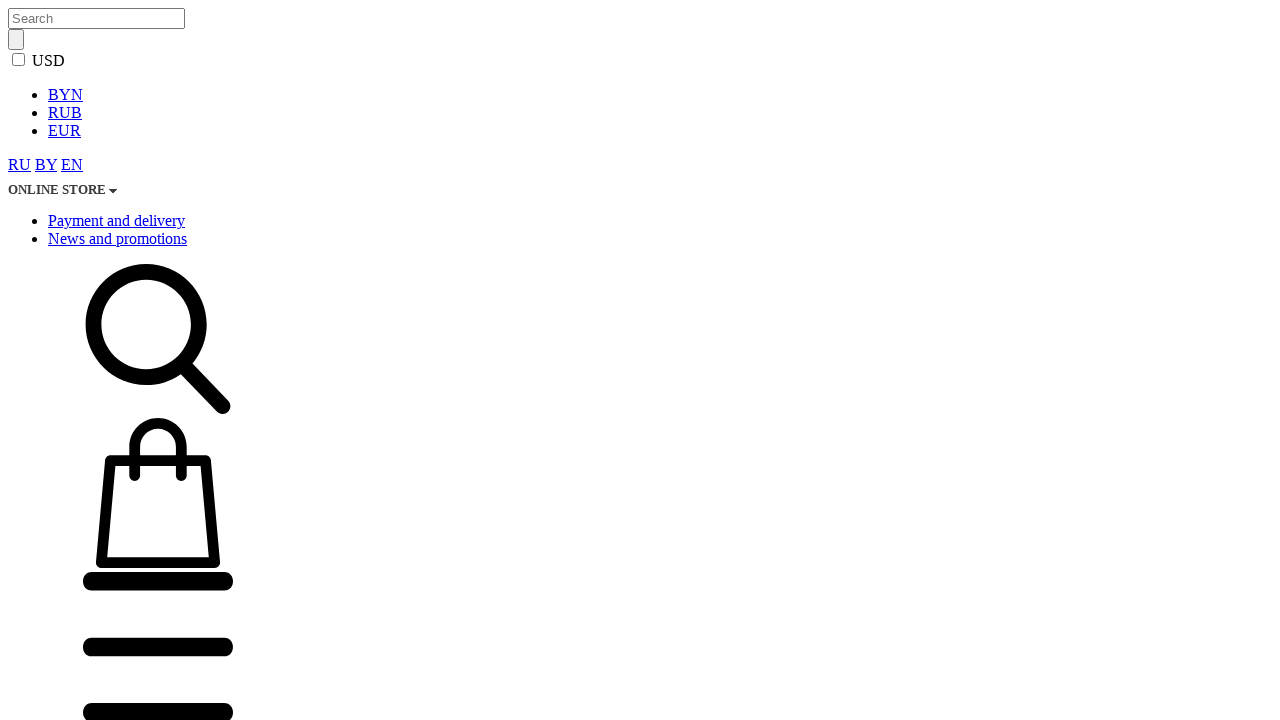

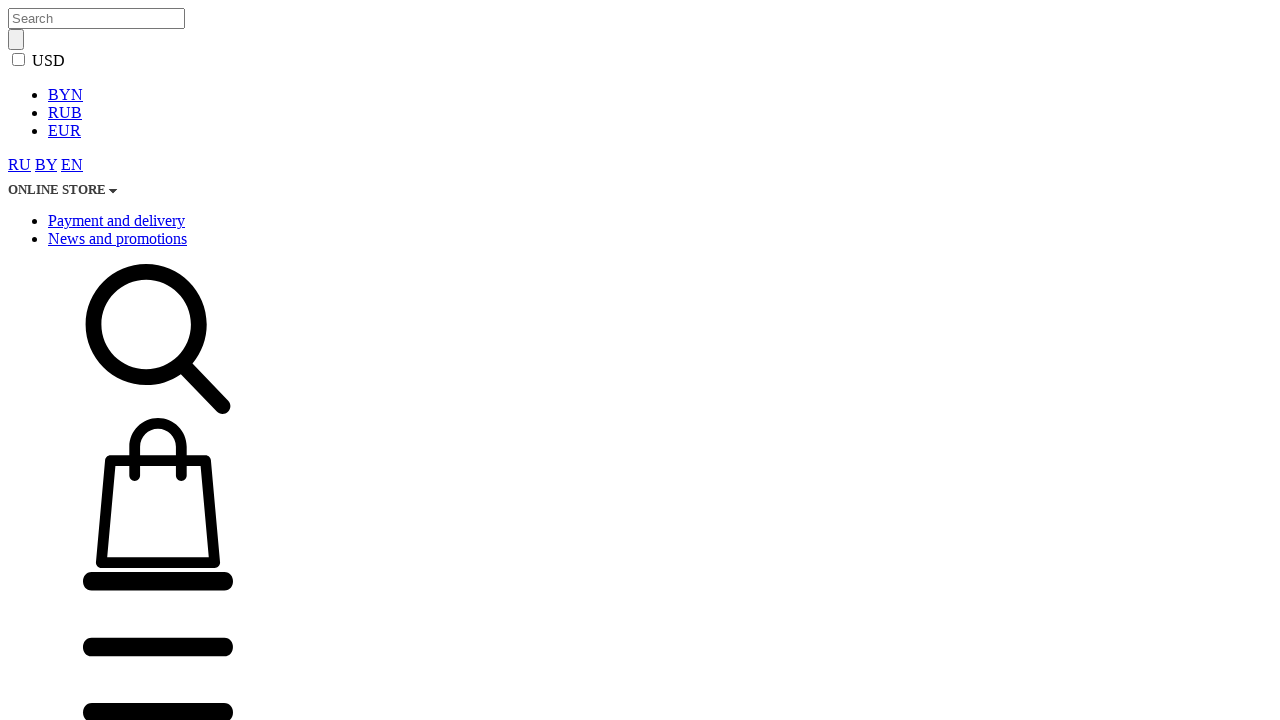